Tests double-click functionality by switching to an iframe and double-clicking on a block element

Starting URL: https://api.jquery.com/dblclick/

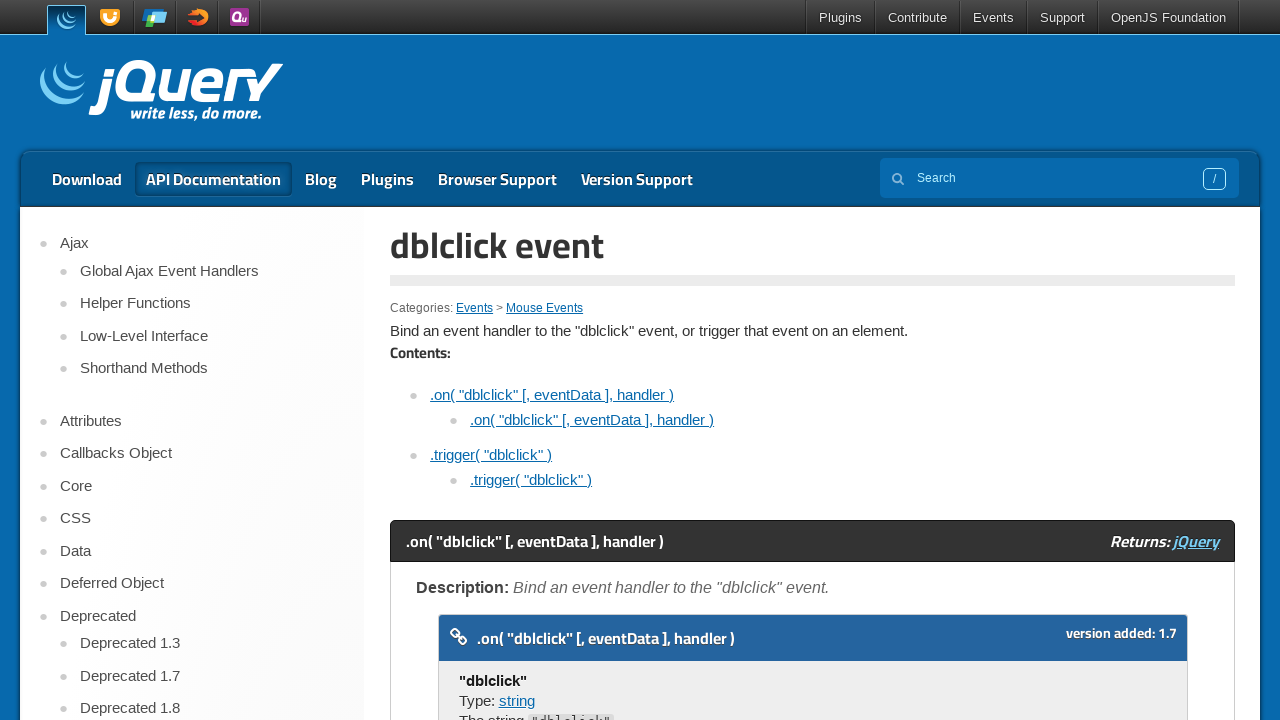

Waited for iframe to load
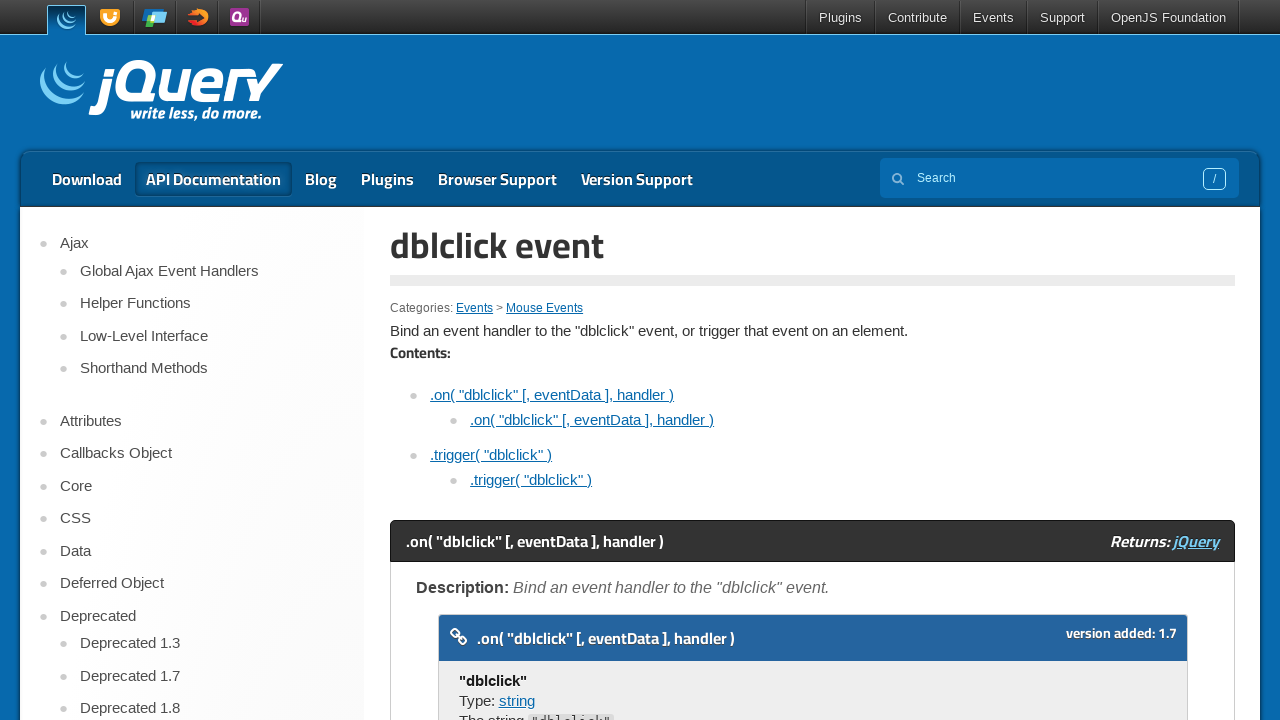

Located the first iframe on the page
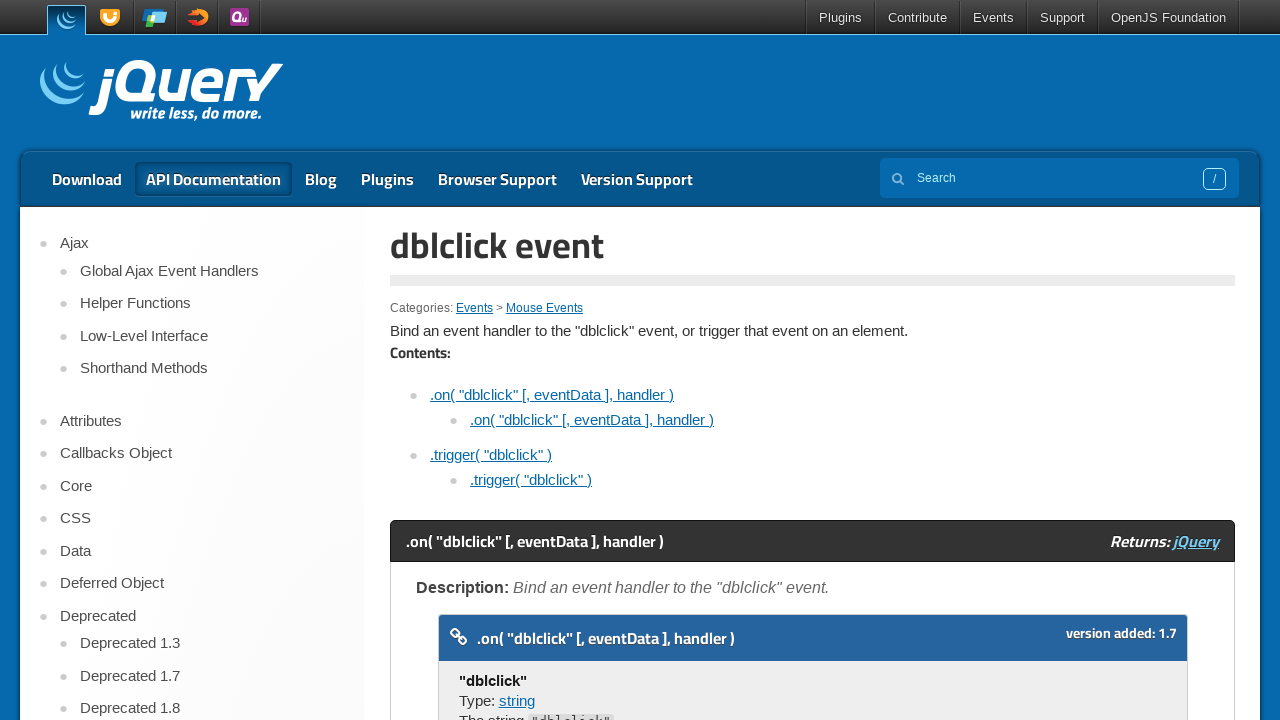

Double-clicked on the block element in the iframe at (478, 360) on iframe >> nth=0 >> internal:control=enter-frame >> xpath=//span[text()='Double c
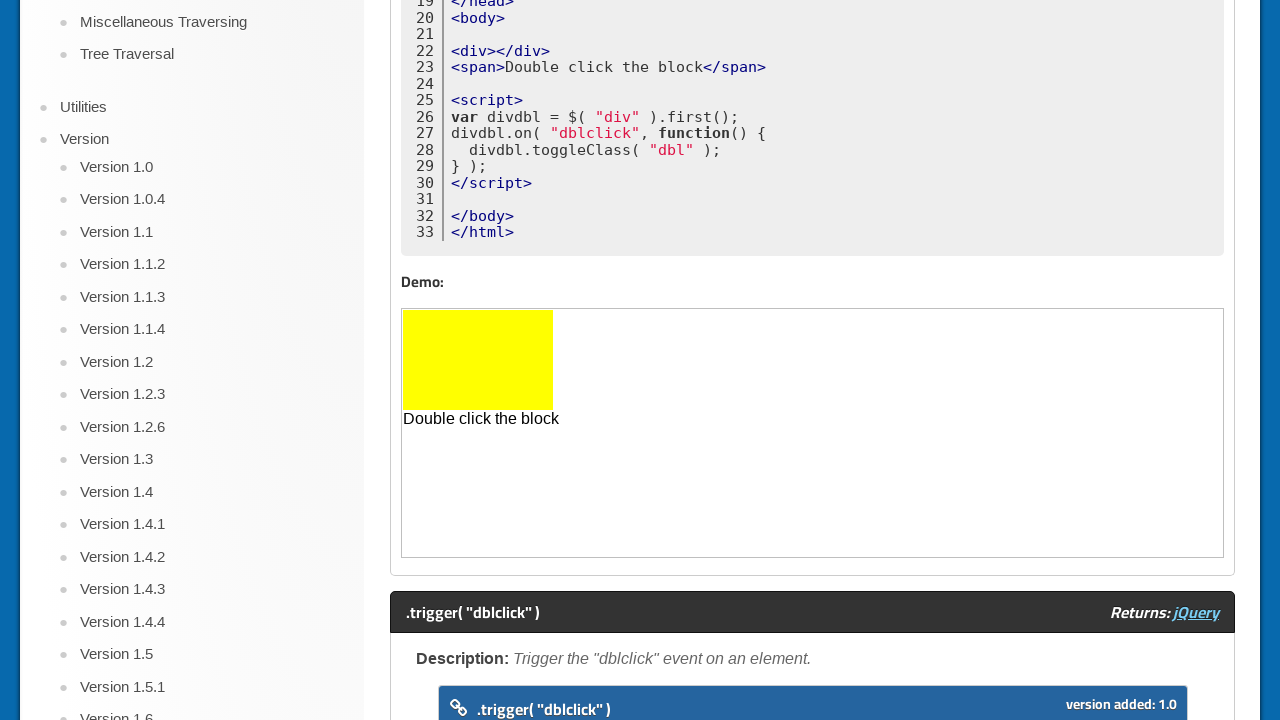

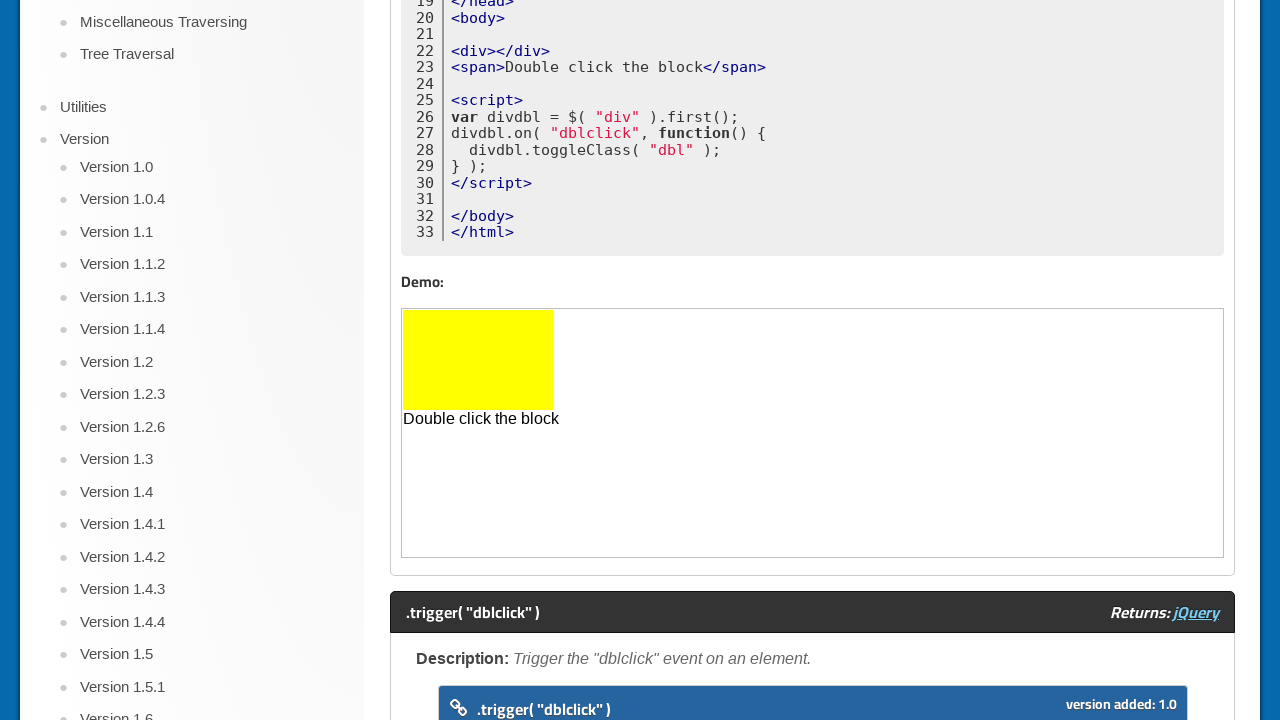